Opens the OpenWeatherMap homepage and verifies that 'openweathermap' is present in the current URL.

Starting URL: https://openweathermap.org/

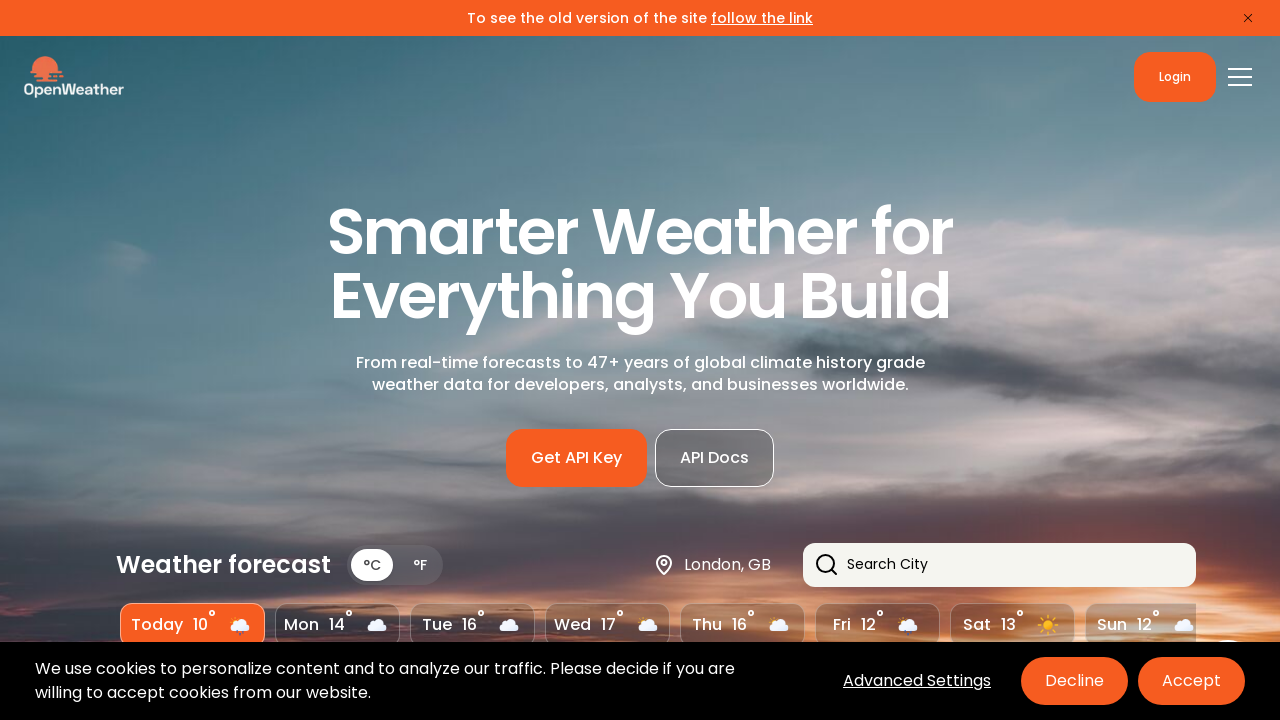

Navigated to OpenWeatherMap homepage
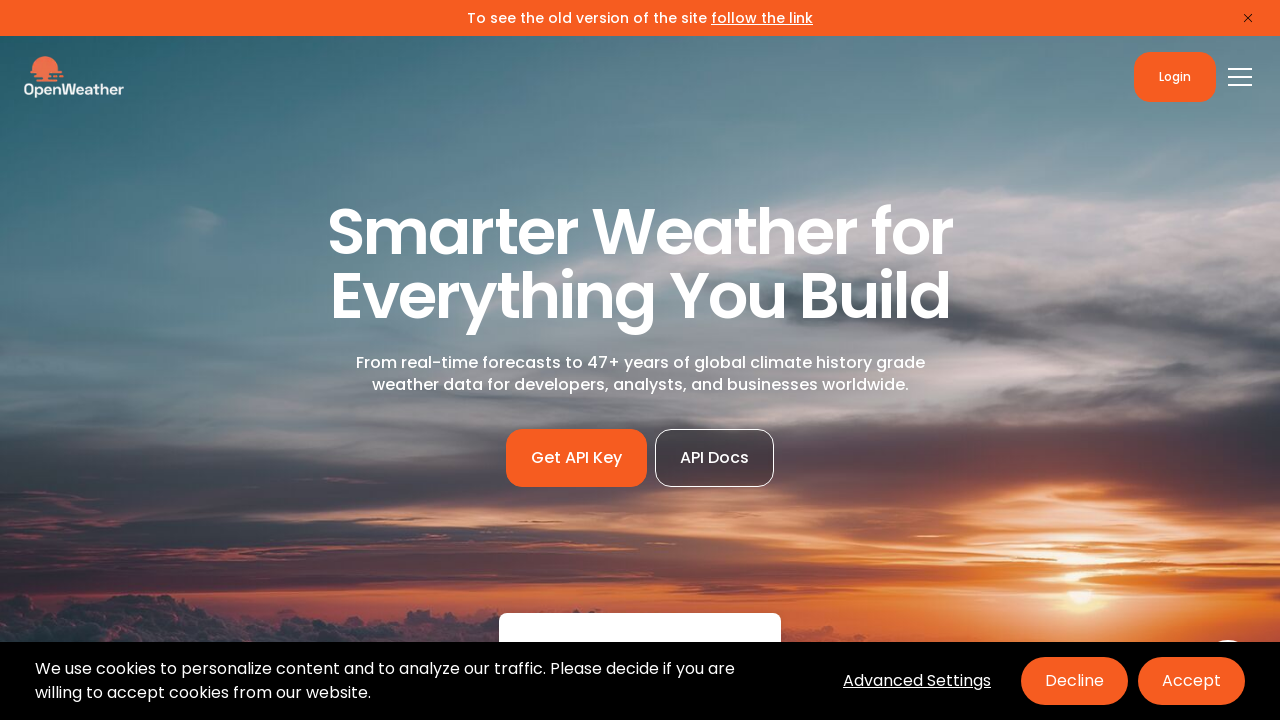

Verified that 'openweathermap' is present in the current URL
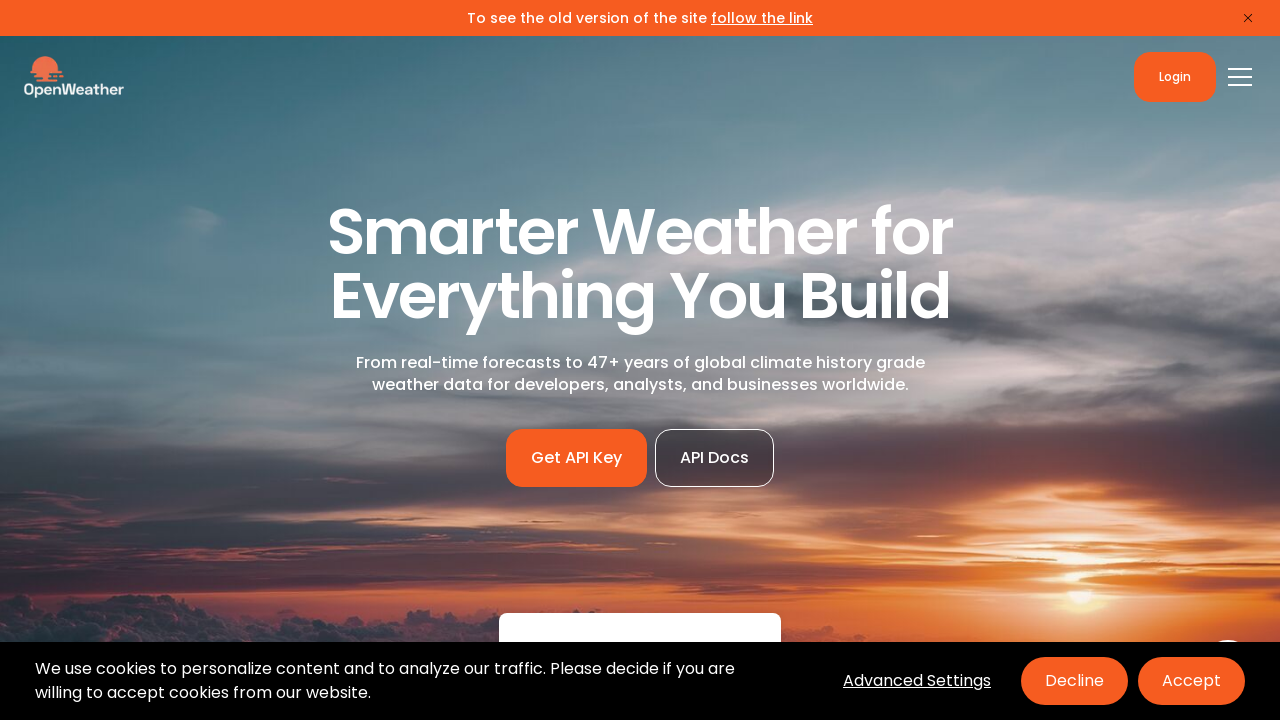

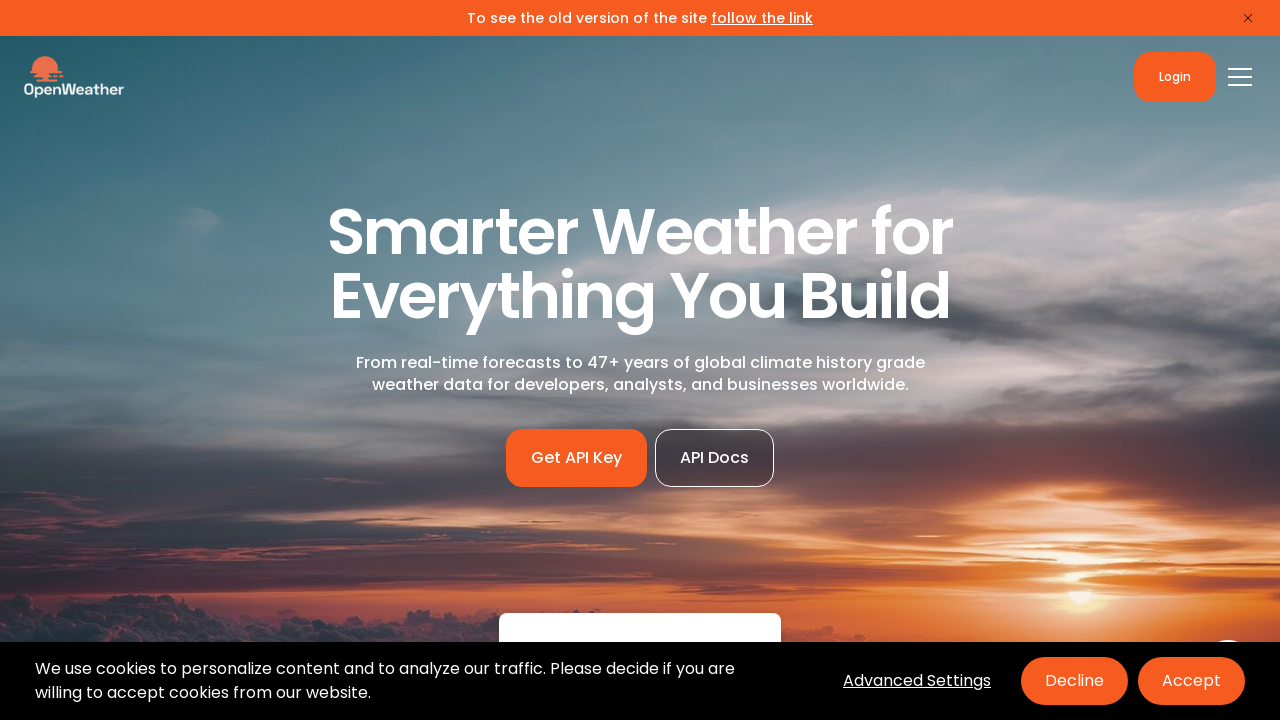